Tests hover menu interaction by moving mouse over a menu element and clicking on a submenu item

Starting URL: https://rahulshettyacademy.com/AutomationPractice/

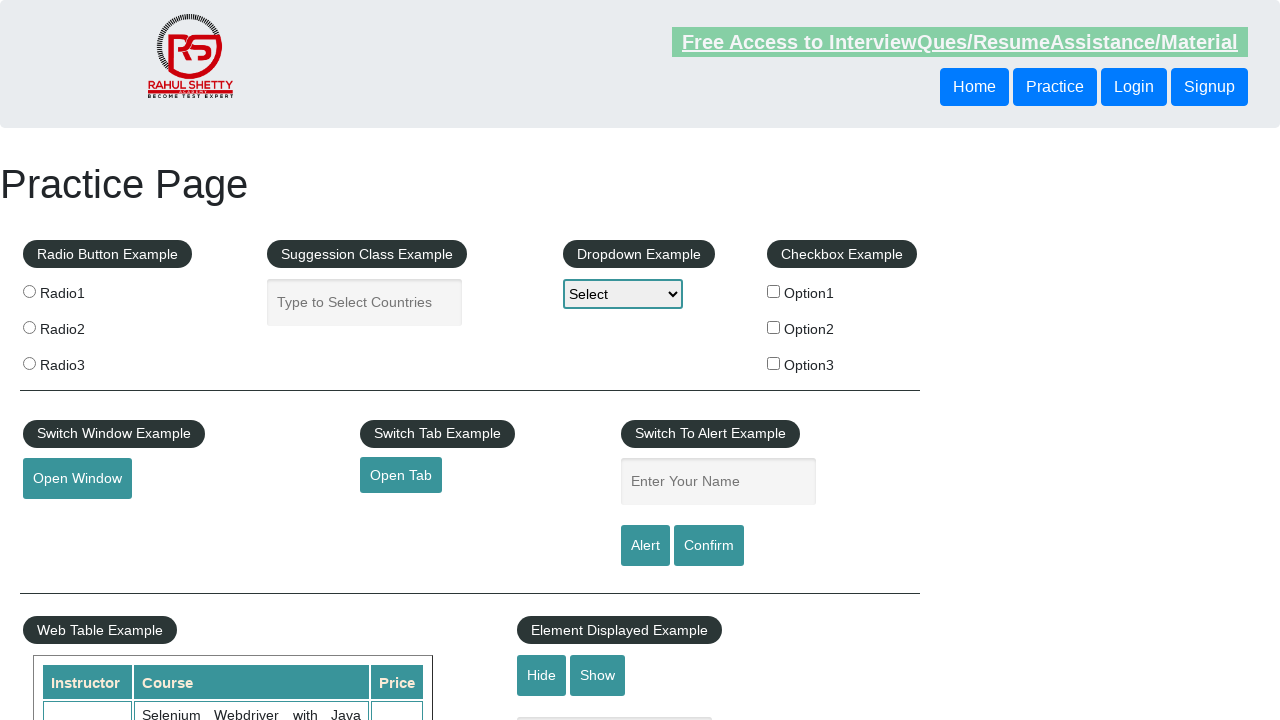

Hovered over menu element with id 'mousehover' at (83, 361) on #mousehover
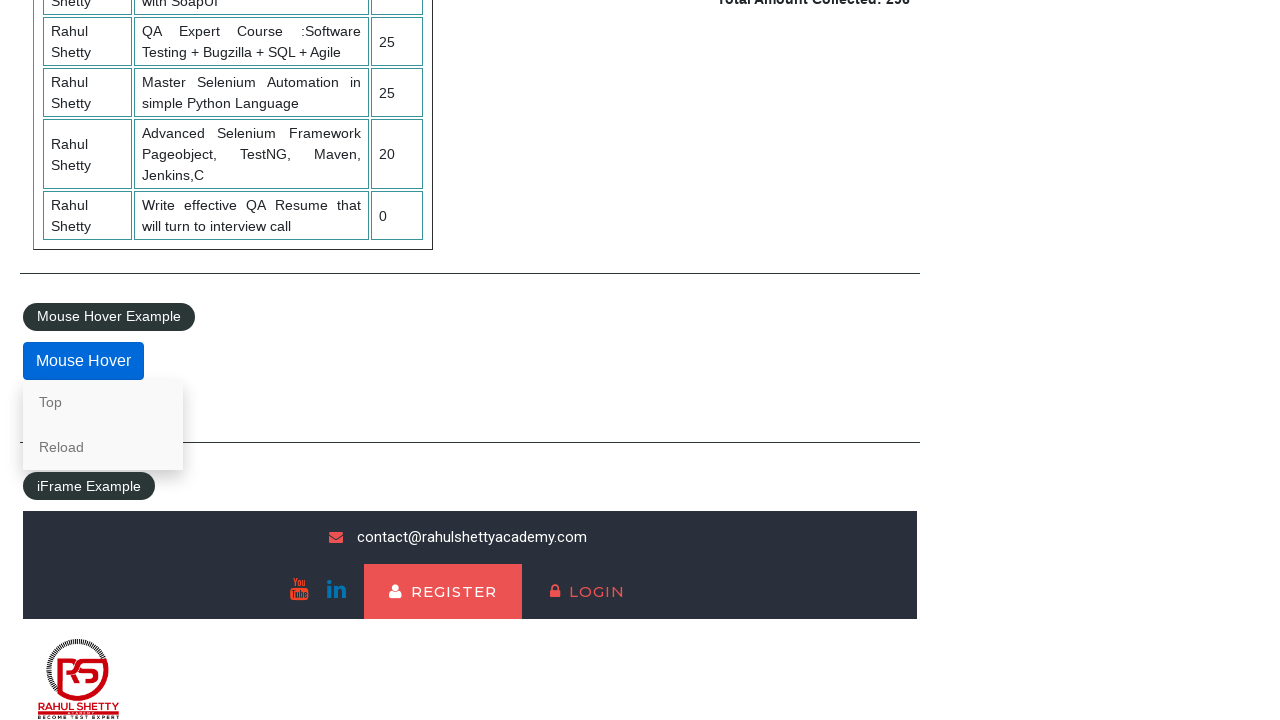

Clicked on 'Top' link in hover menu at (103, 402) on text=Top
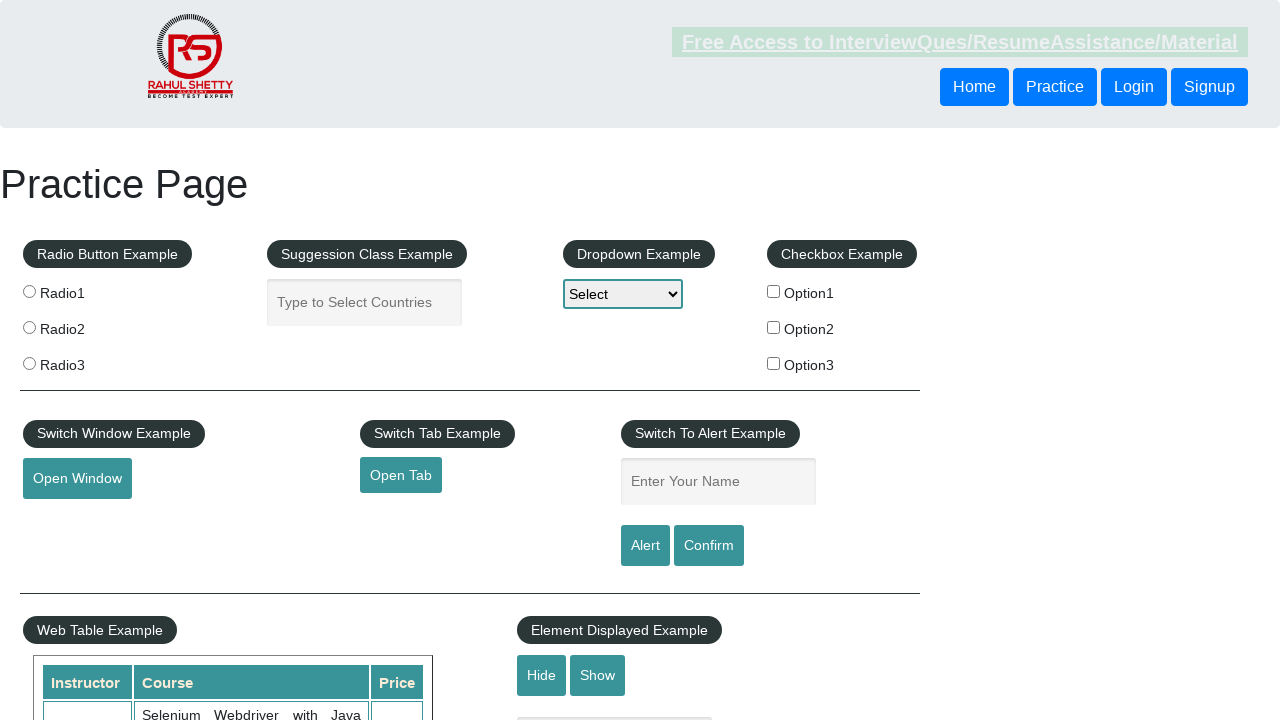

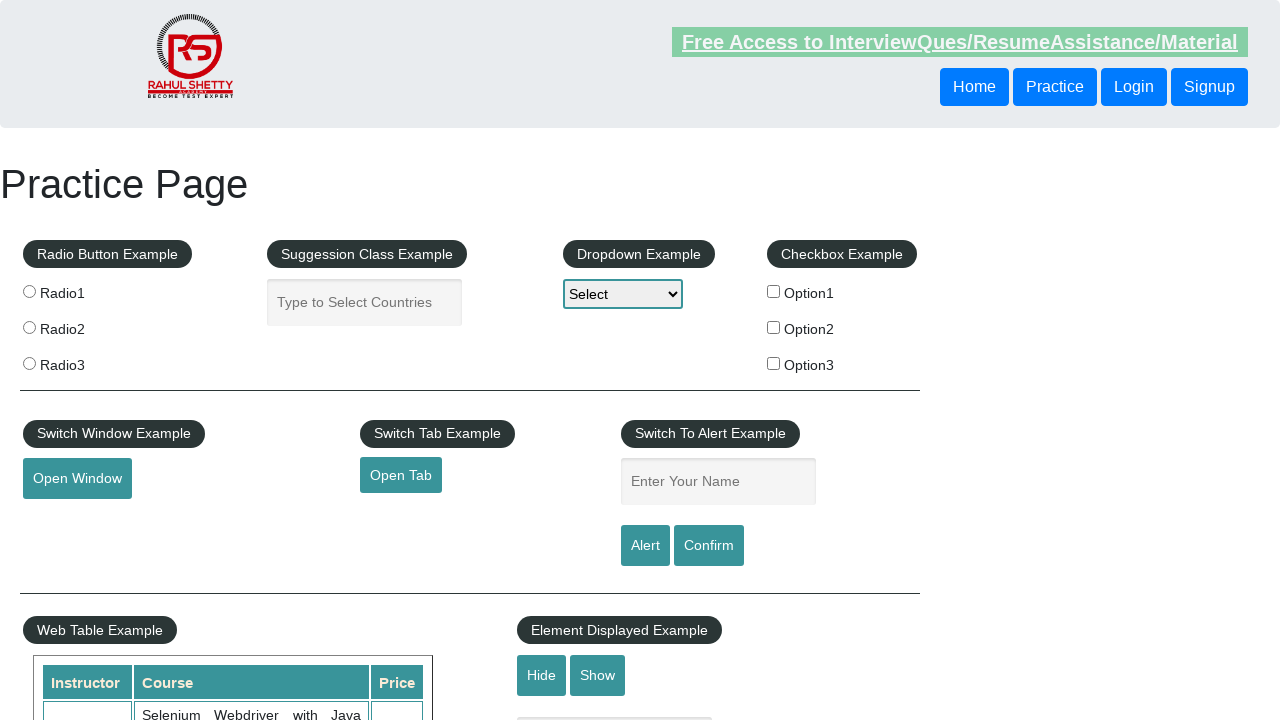